Clicks on the Hotels tab in the navigation menu on the EaseMyTrip travel booking website

Starting URL: https://www.easemytrip.com/

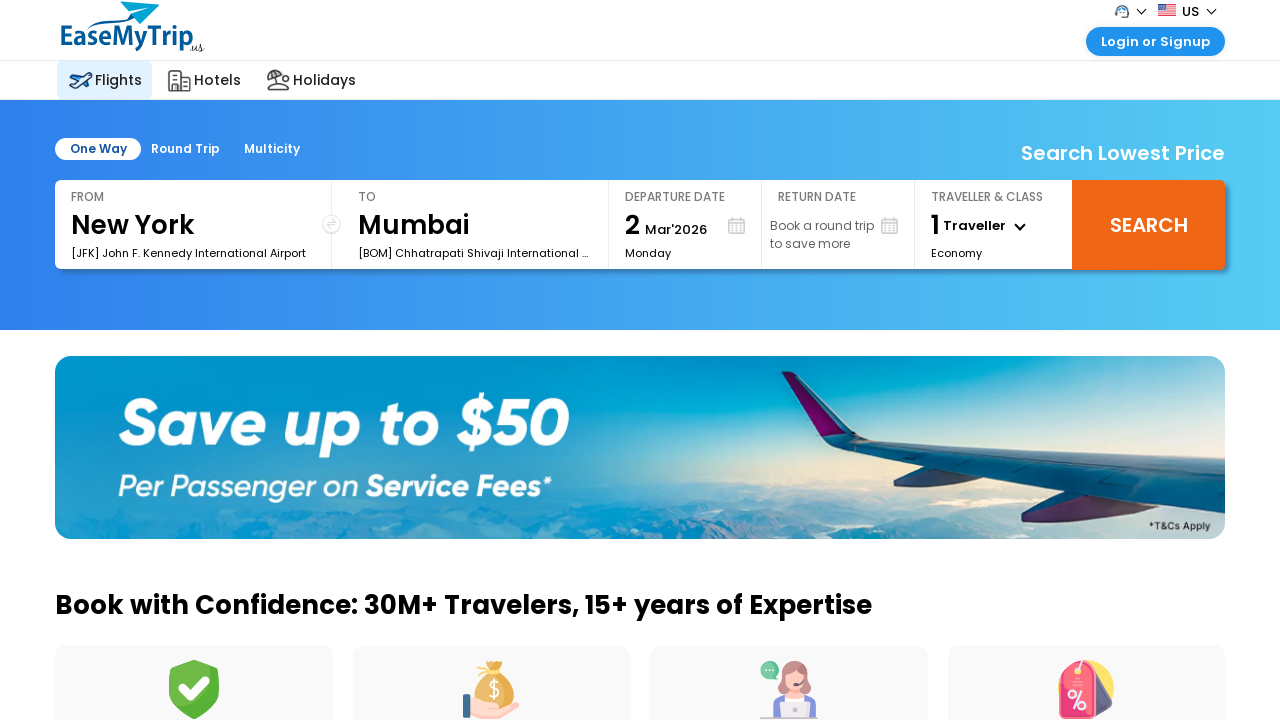

Navigated to EaseMyTrip website
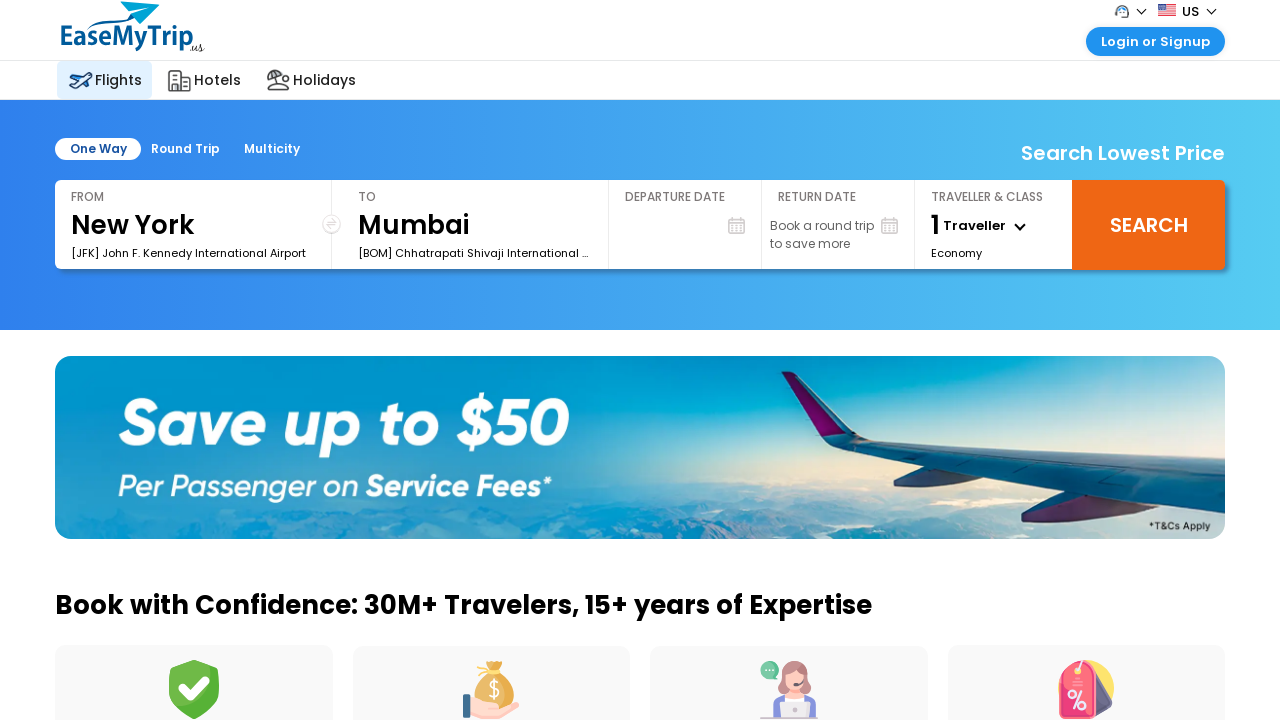

Clicked on the Hotels tab in the navigation menu at (218, 80) on xpath=//span[text()='Hotels']
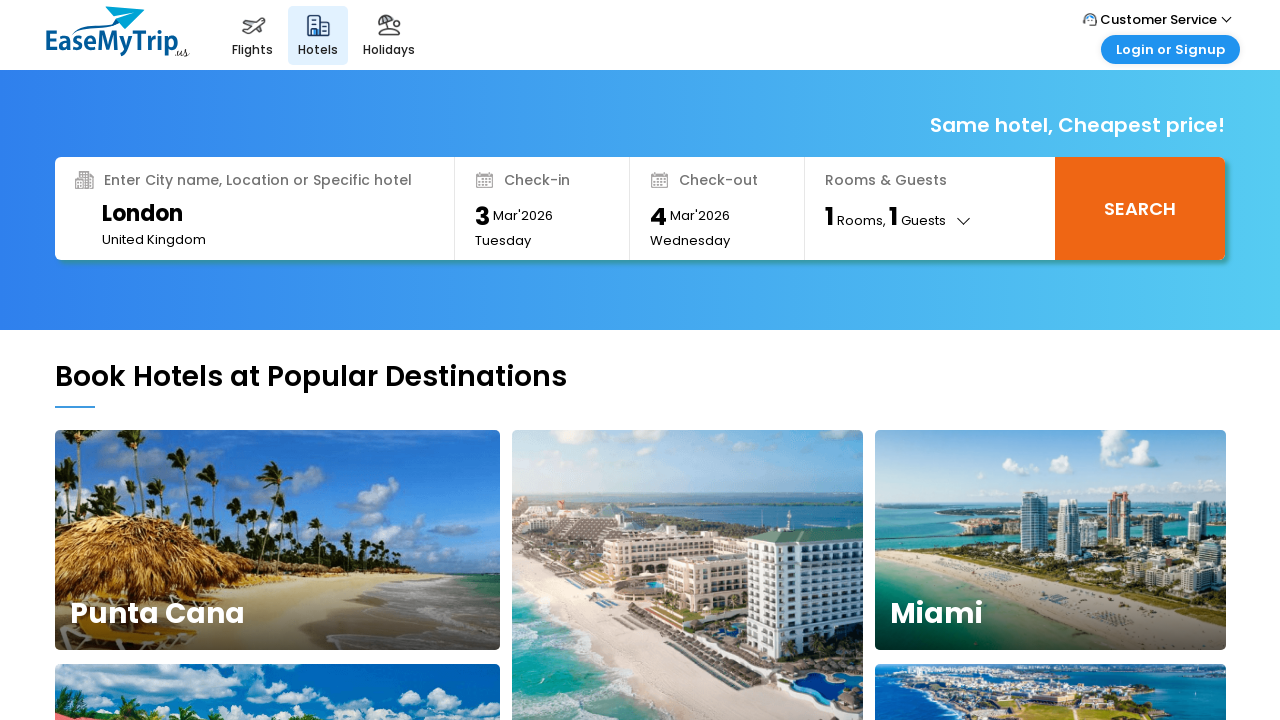

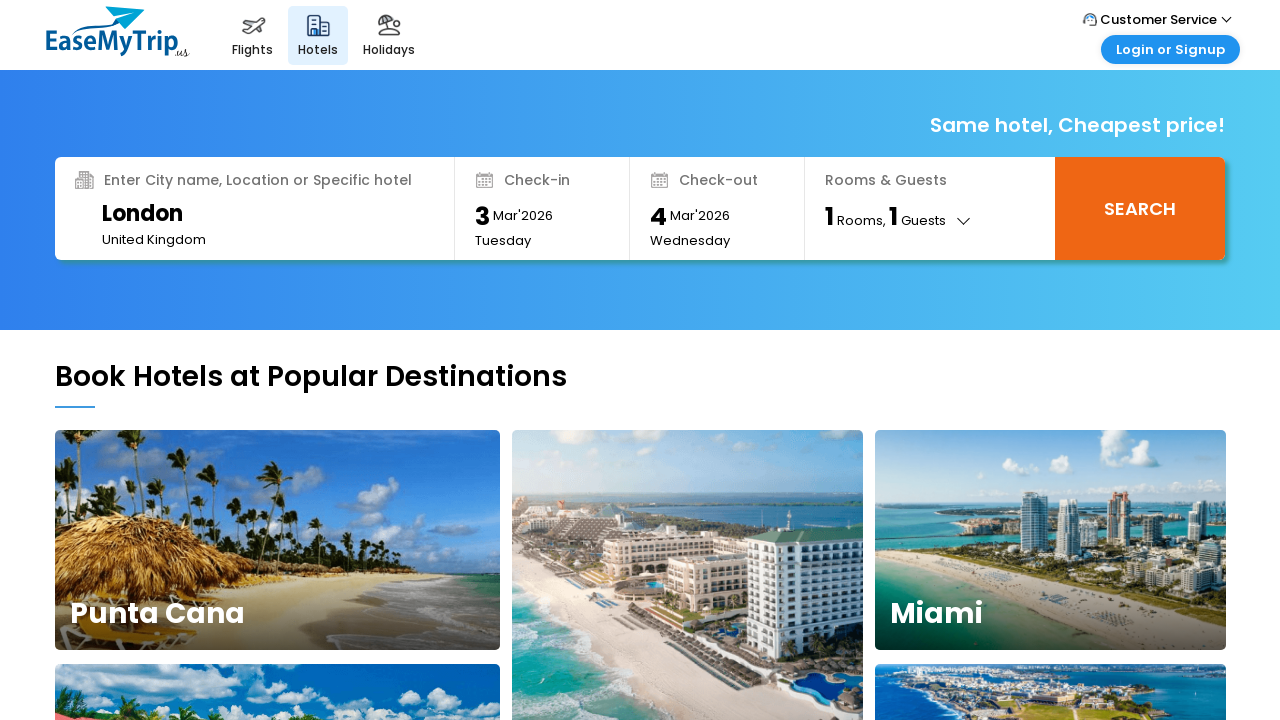